Tests the contact form on warewolf.io by navigating to the Contact Us page, filling out the form fields (name, email, message), clicking a checkbox, and then clicking a "More info" link.

Starting URL: https://warewolf.io/

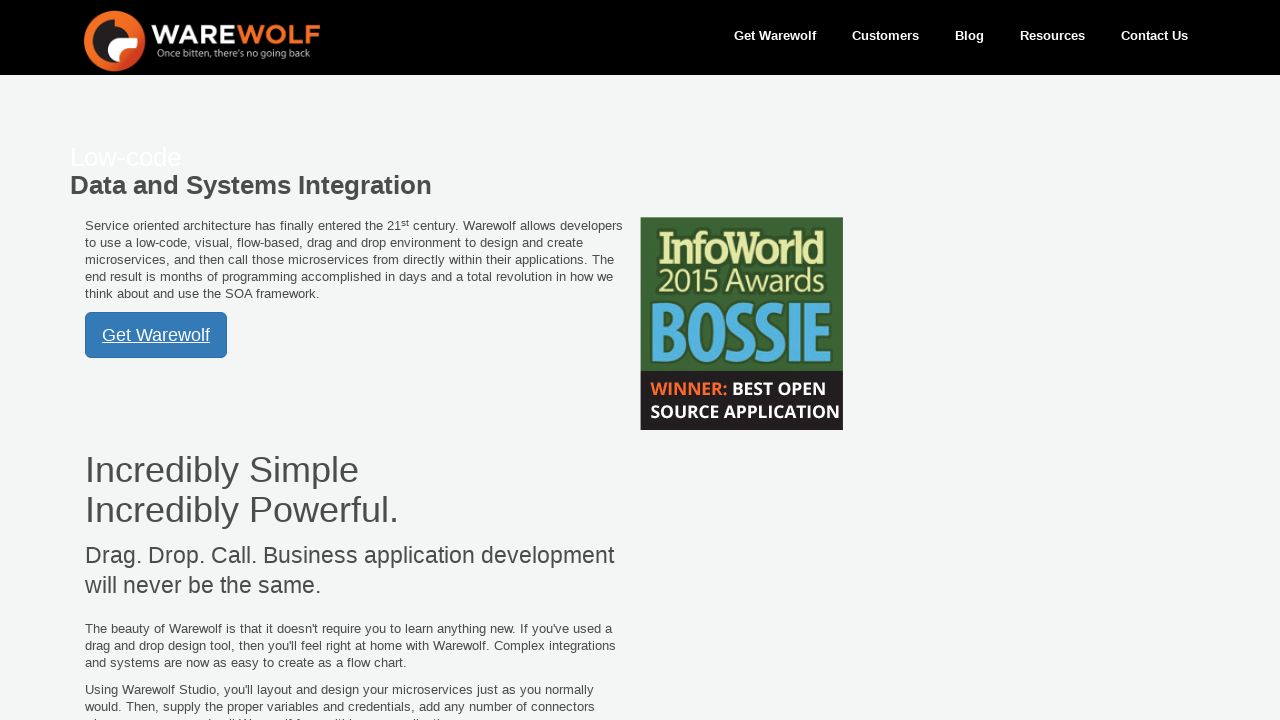

Clicked on 'Contact Us' link at (1154, 36) on text=Contact Us
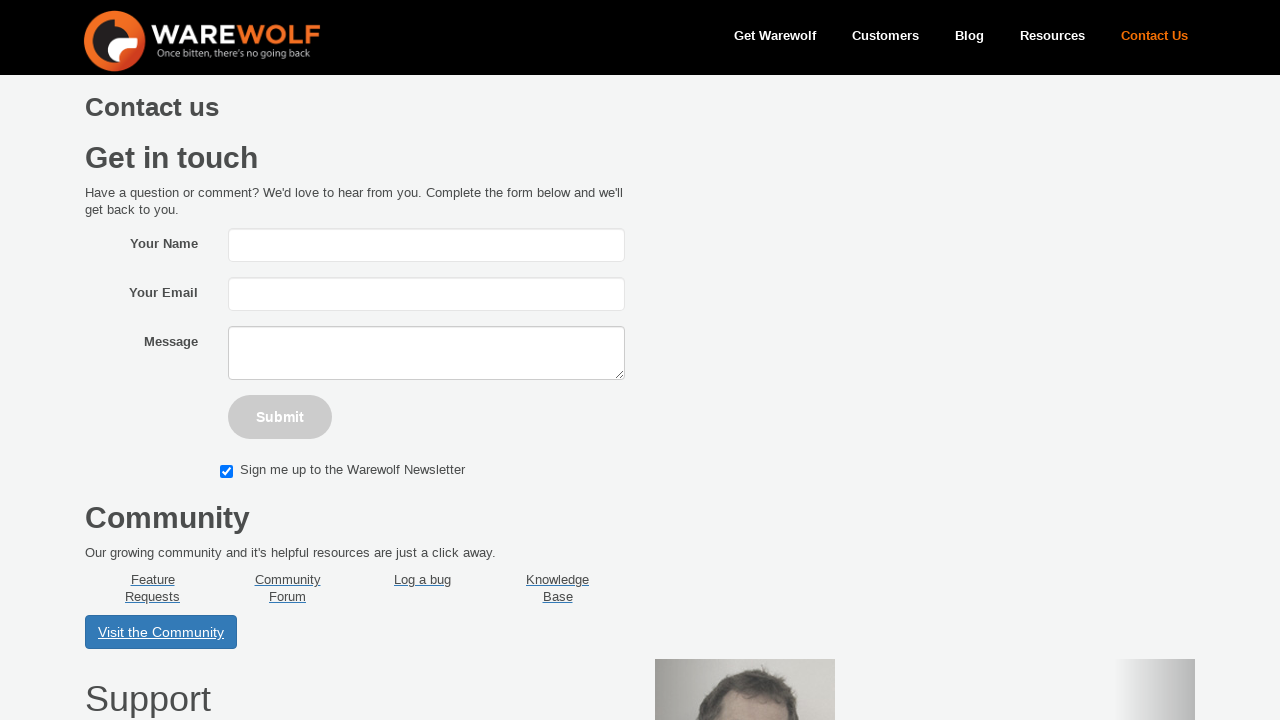

Cleared name field on #Field105
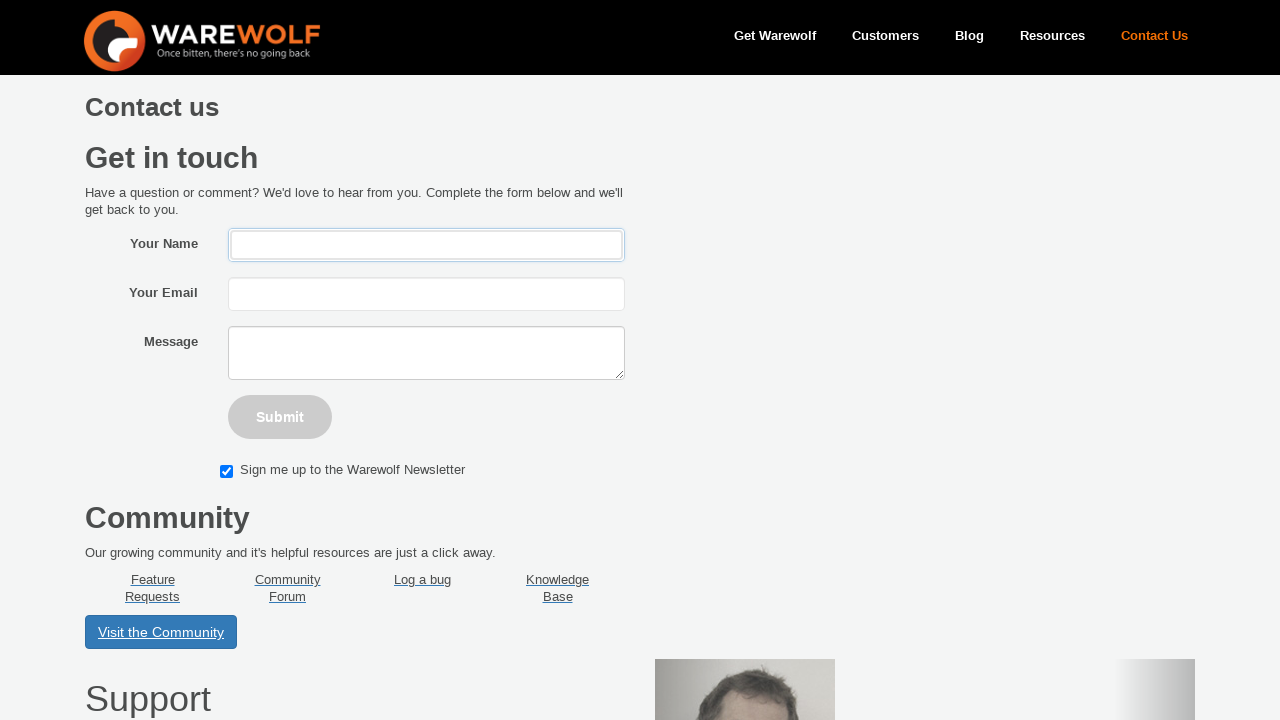

Filled name field with 'Jordan Mitchell' on #Field105
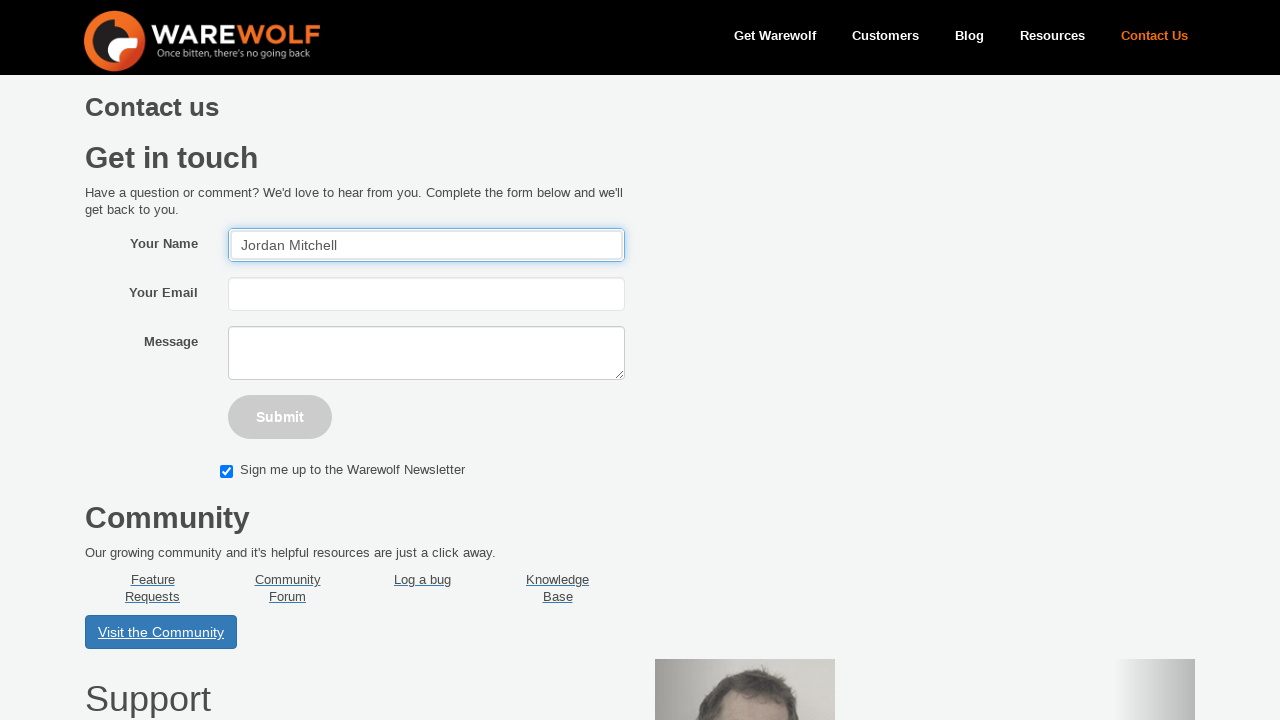

Cleared email field on #Field2
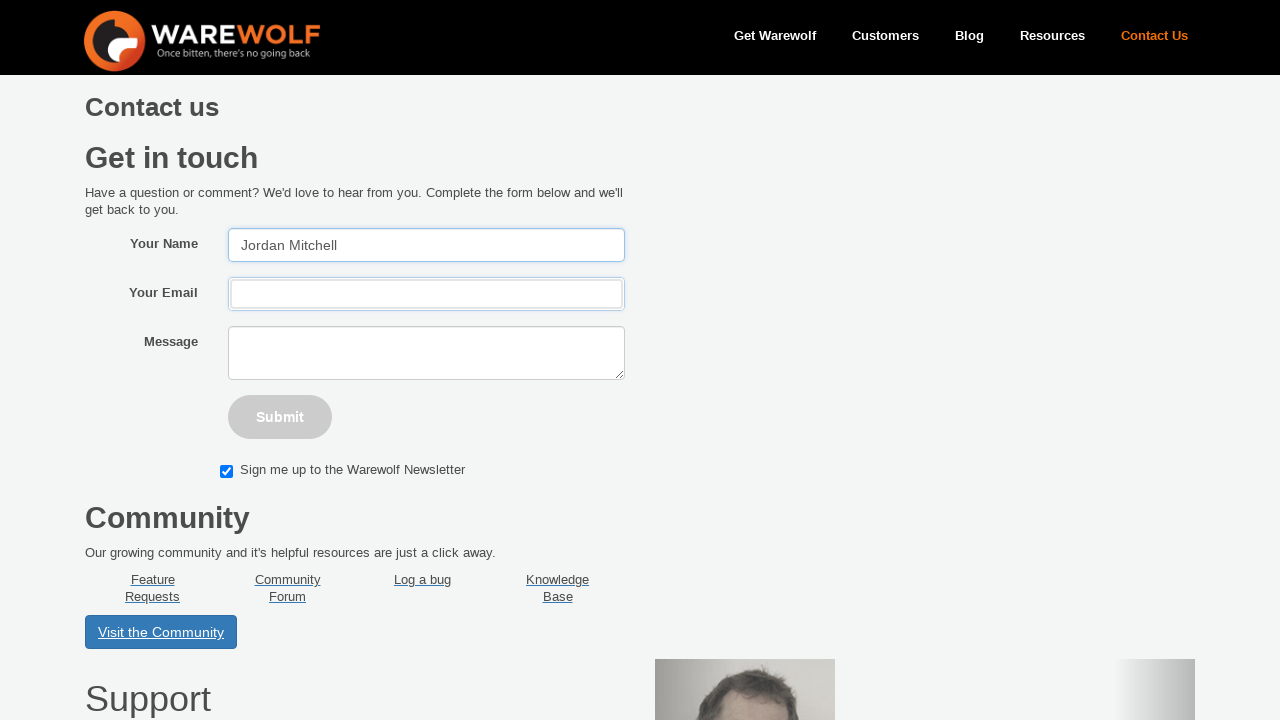

Filled email field with 'jordan.mitchell@testmail.org' on #Field2
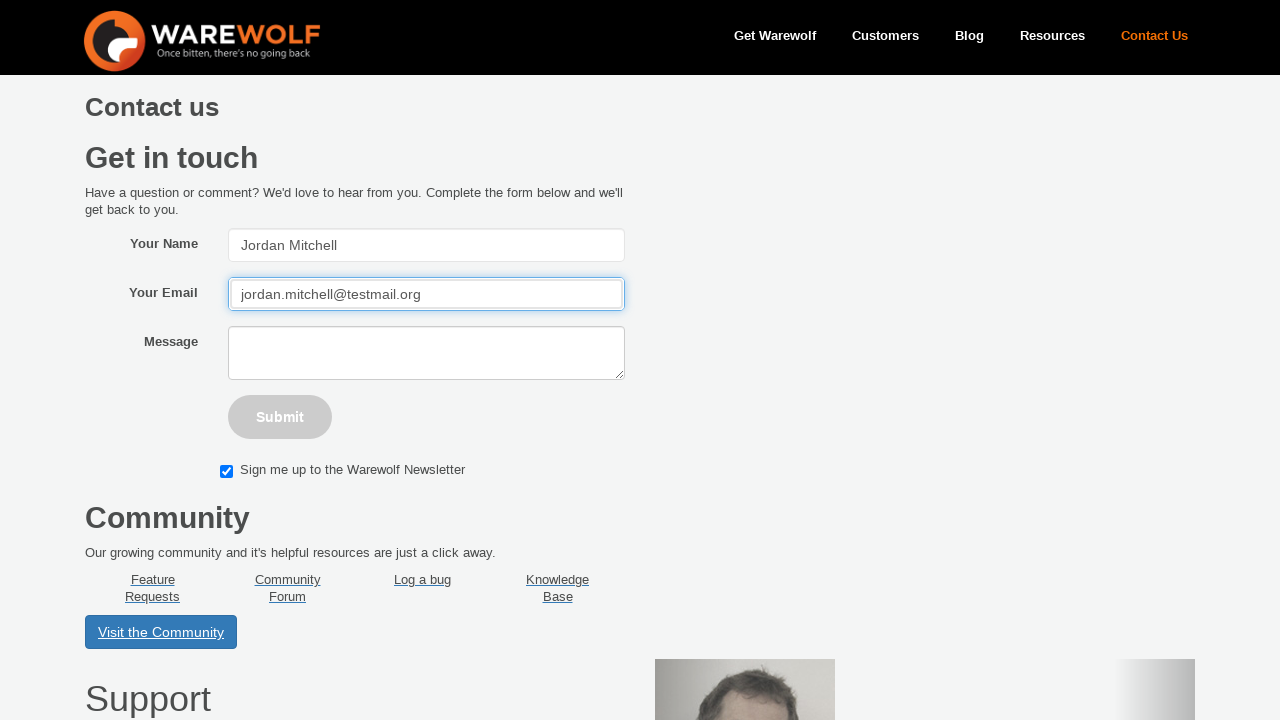

Cleared message field on #Field3
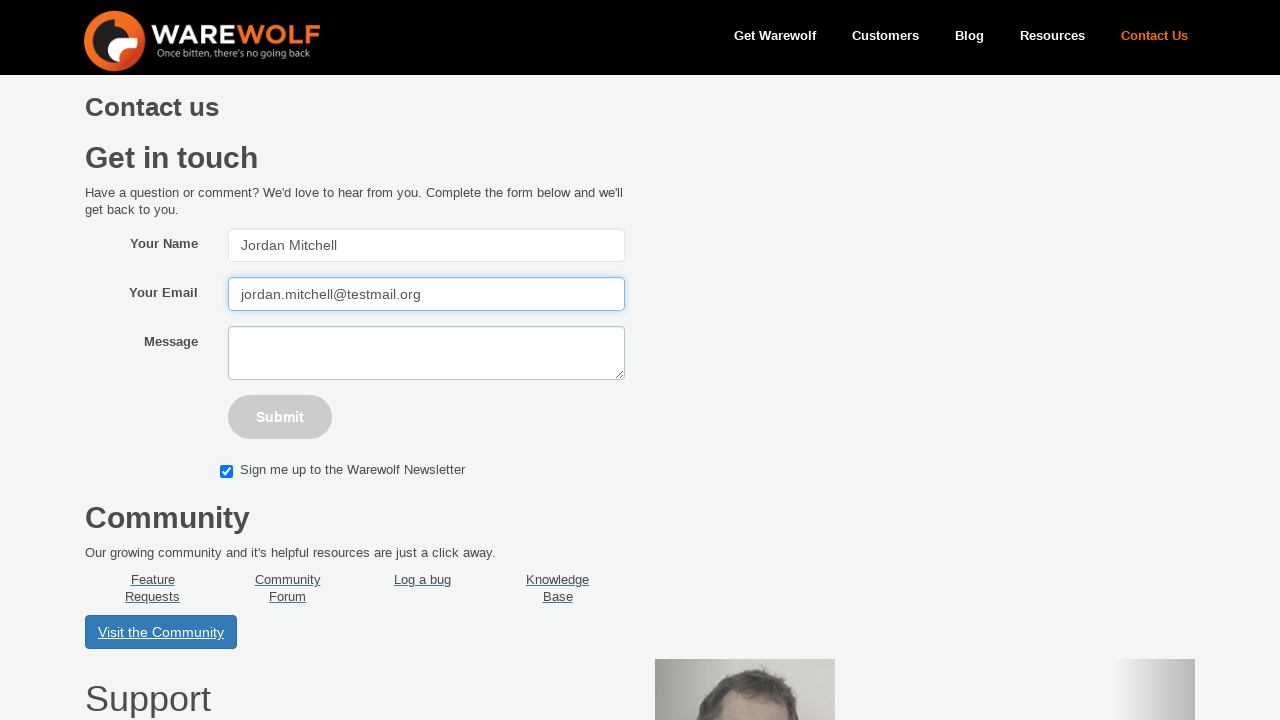

Filled message field with inquiry about Warewolf on #Field3
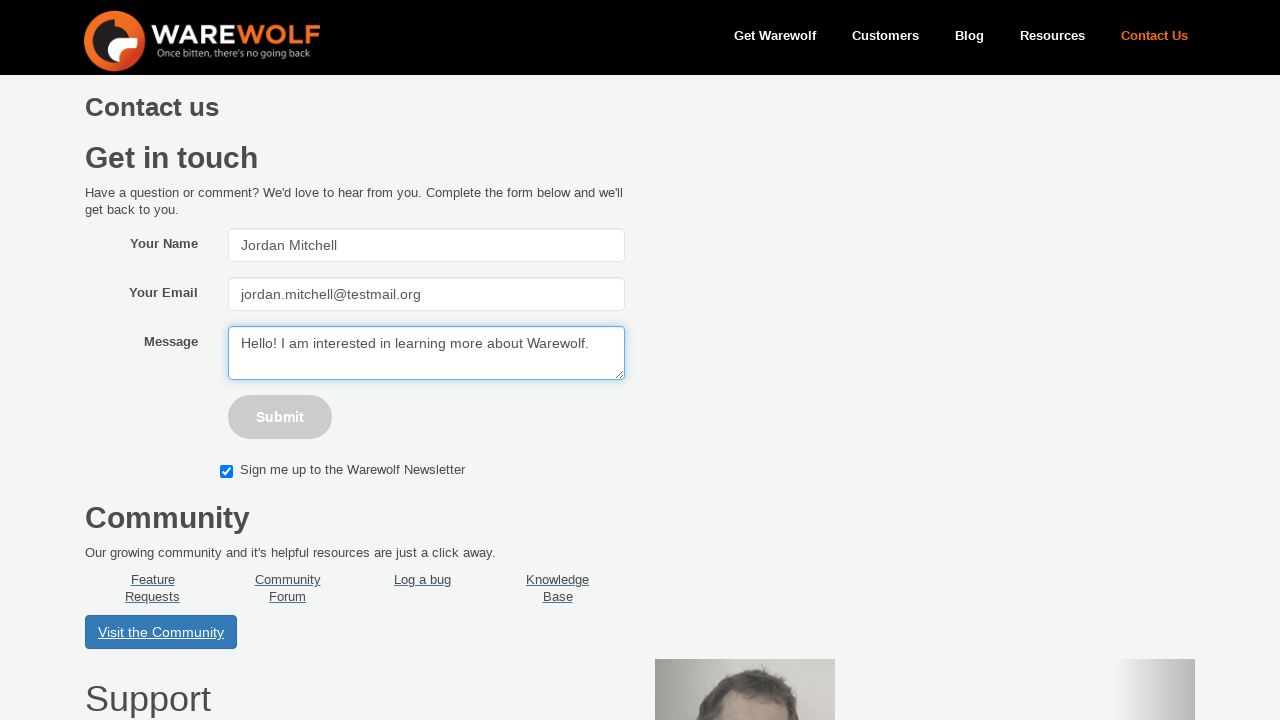

Clicked the checkbox at (342, 471) on .fake-checkbox-label
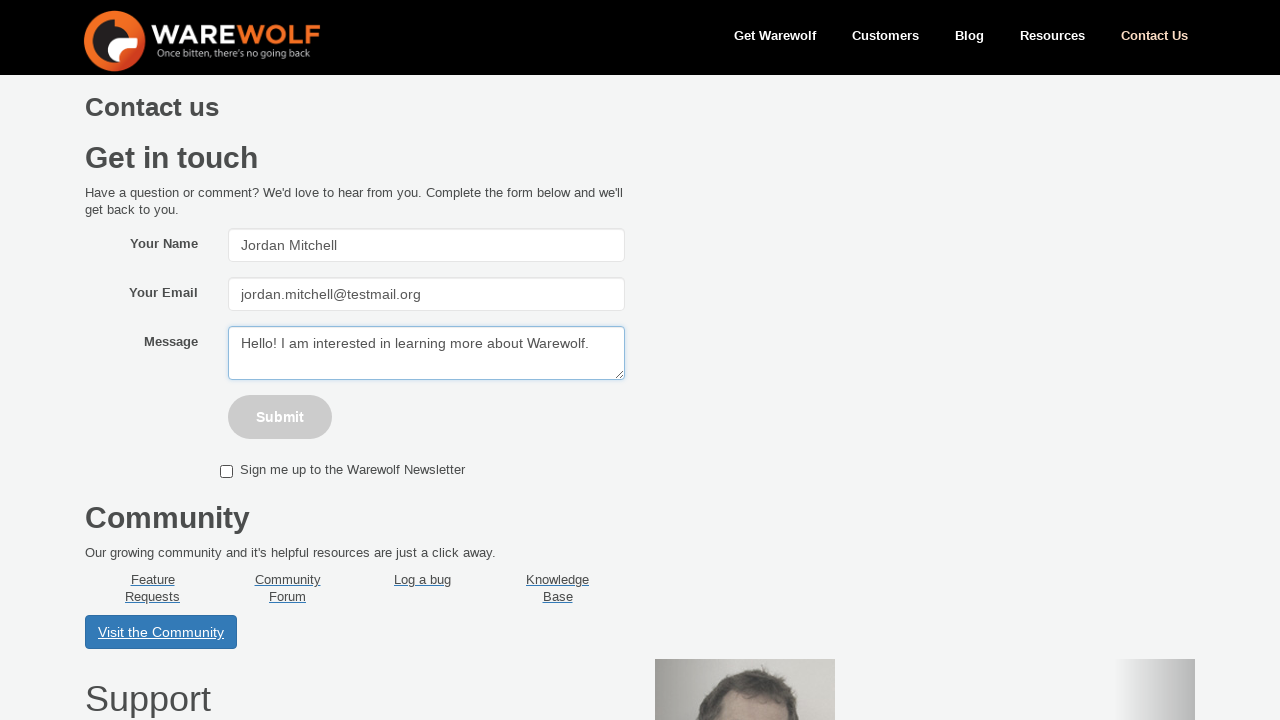

Scrolled 'More info' link into view
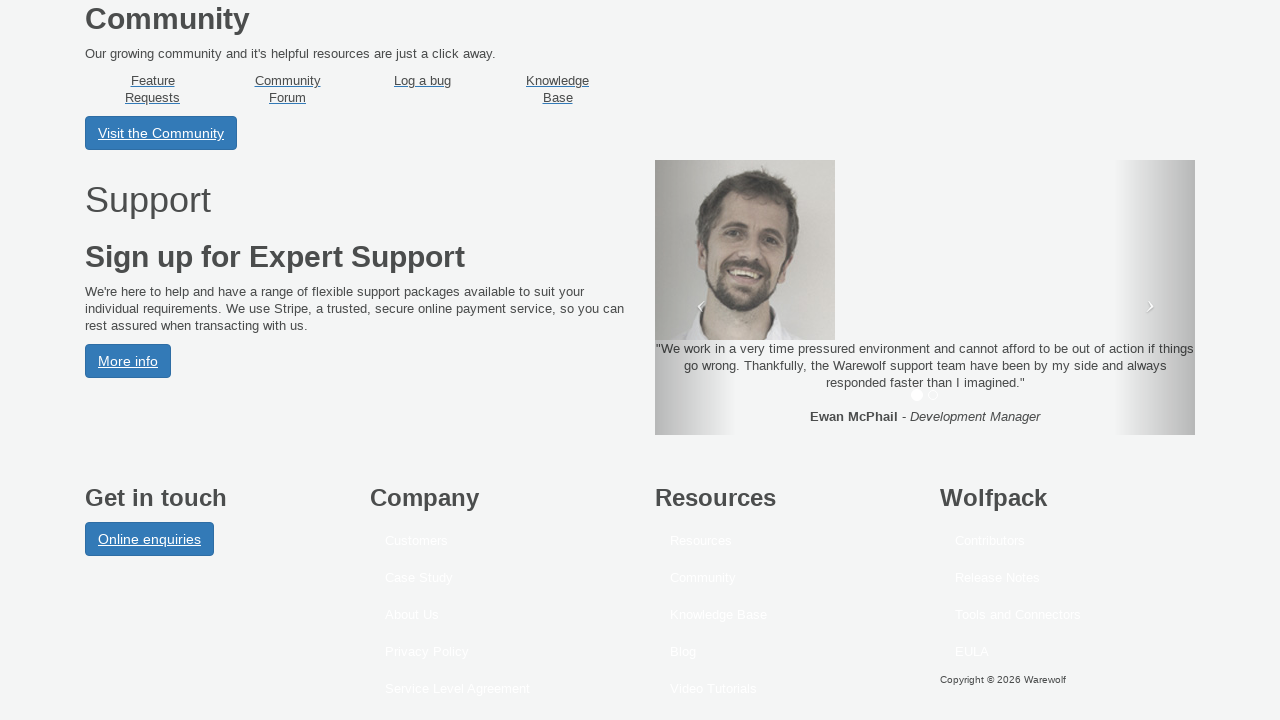

Clicked 'More info' link at (128, 361) on text=More info
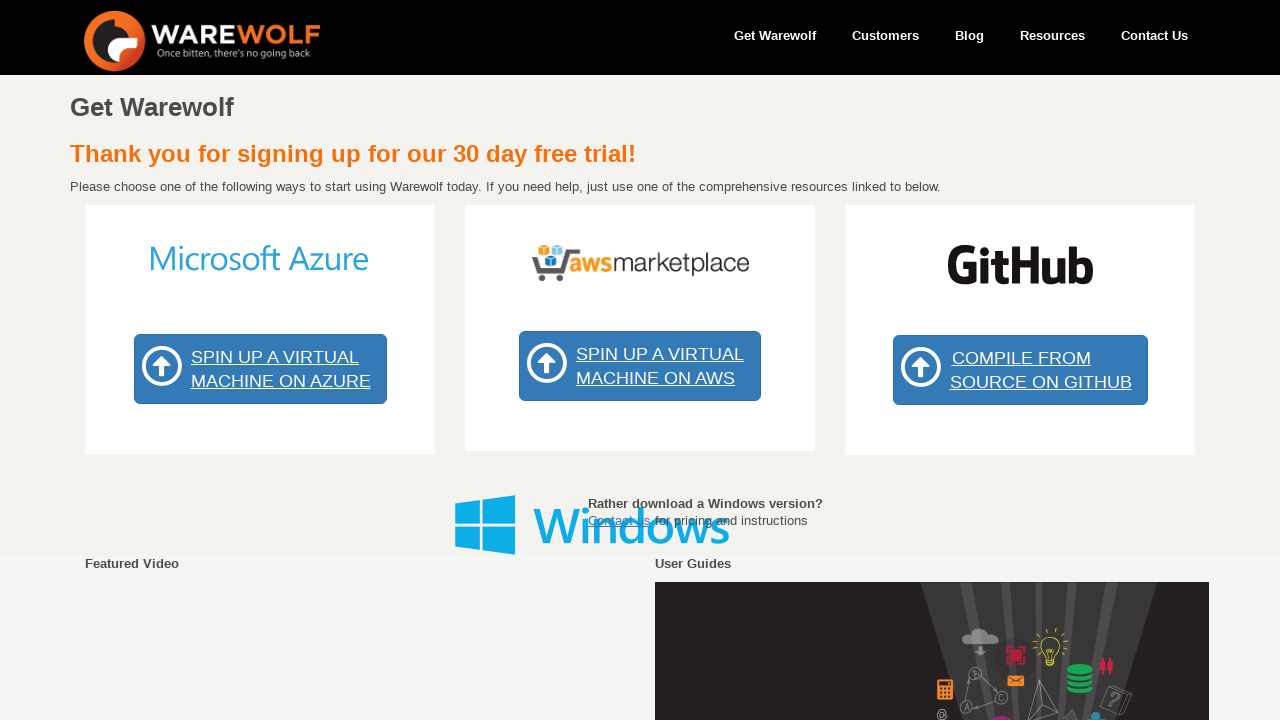

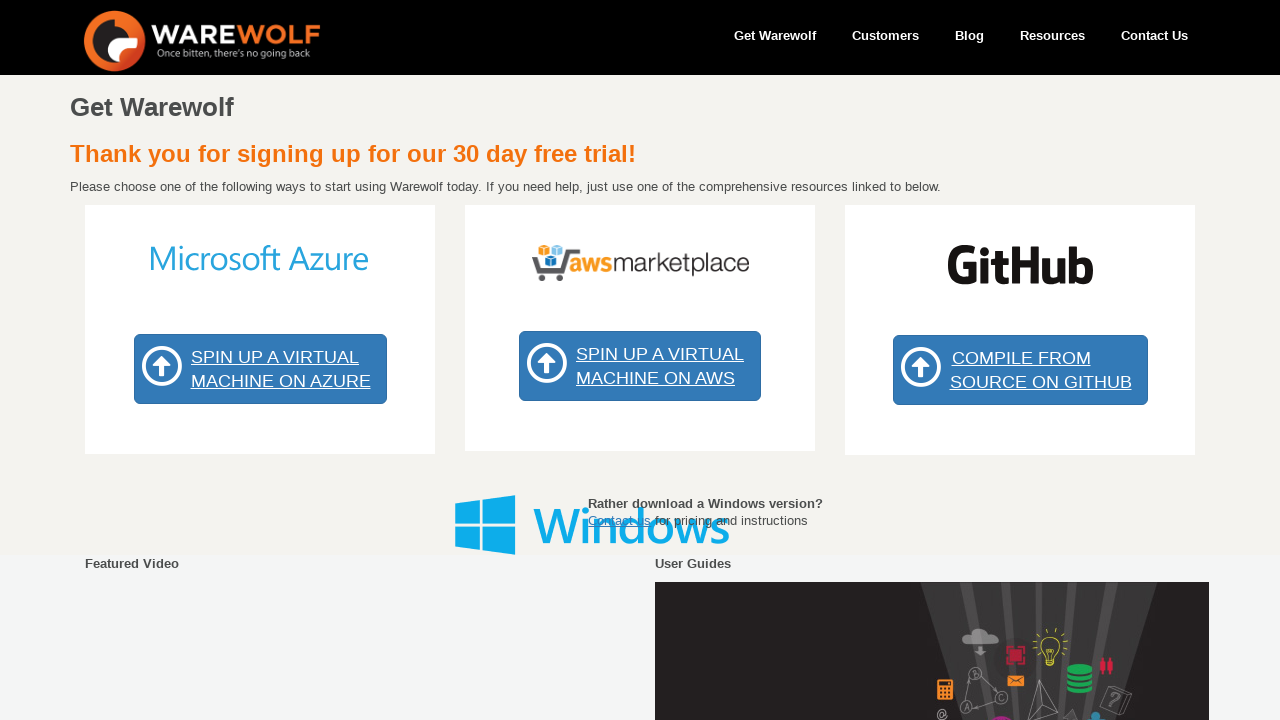